Tests Honda Vietnam cost calculator page by selecting car model and location options from custom and standard dropdowns

Starting URL: https://www.honda.com.vn/o-to/du-toan-chi-phi

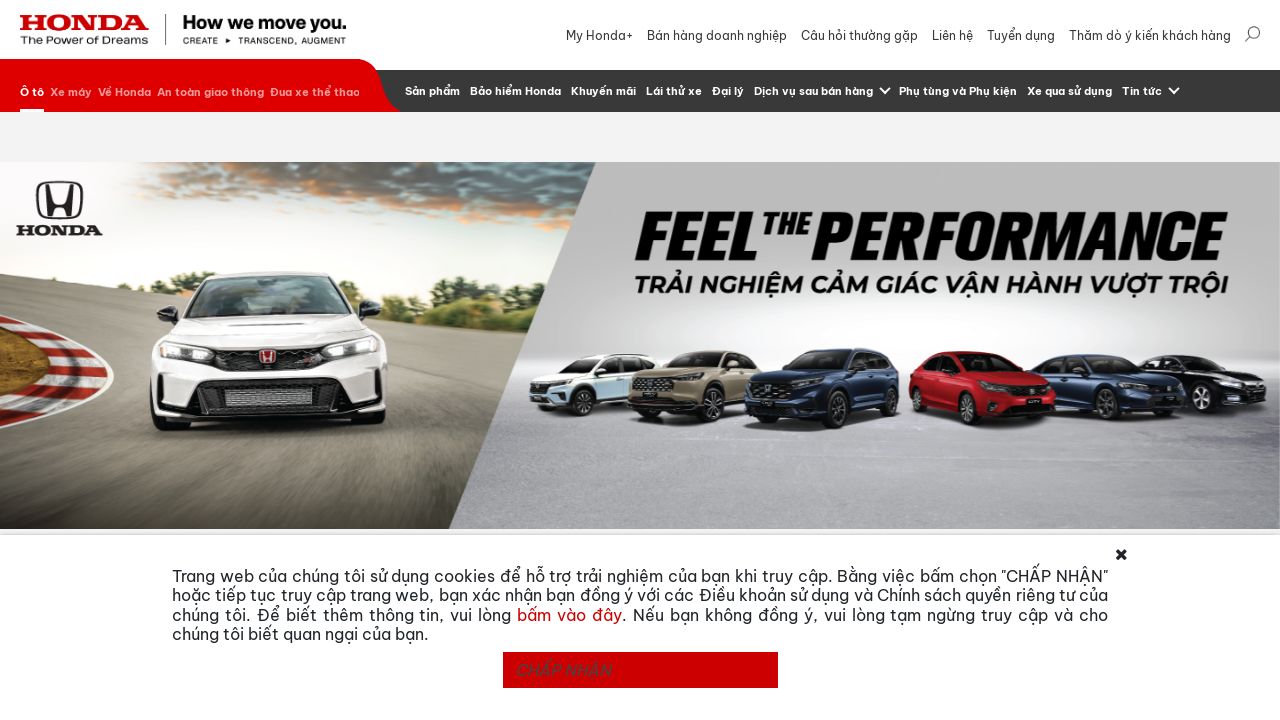

Scrolled to carousel section
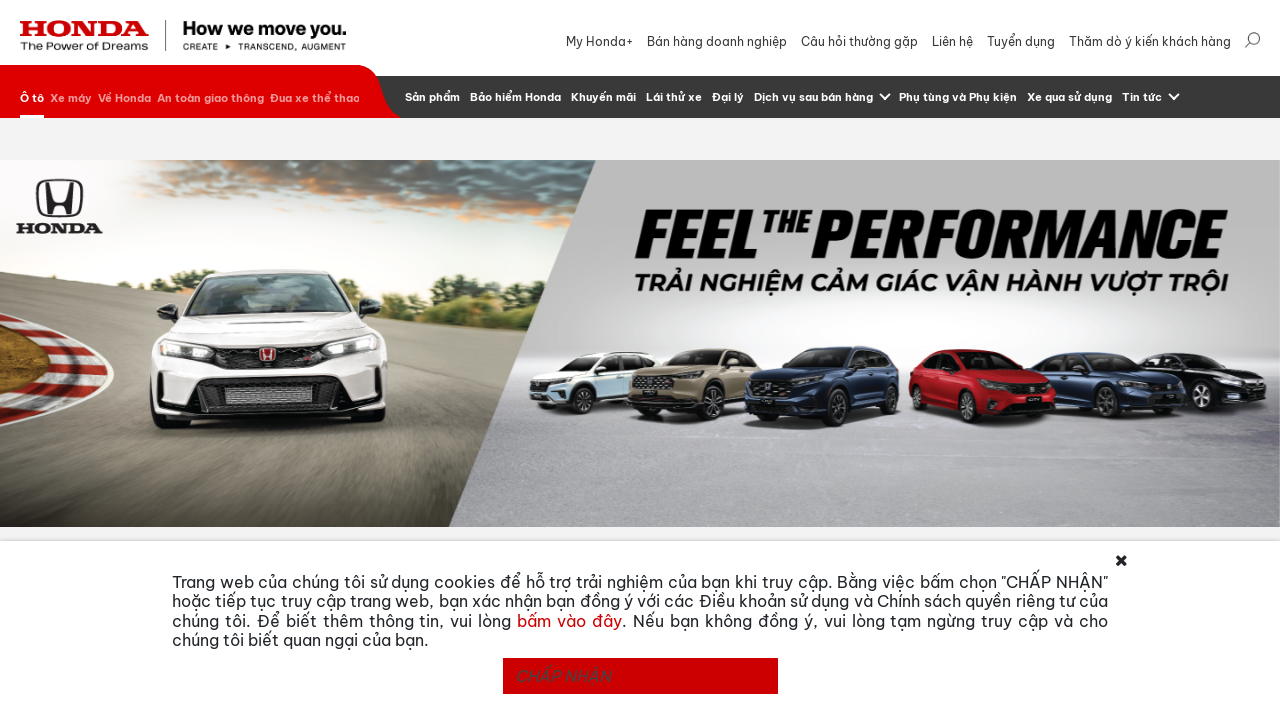

Waited 1 second for carousel to load
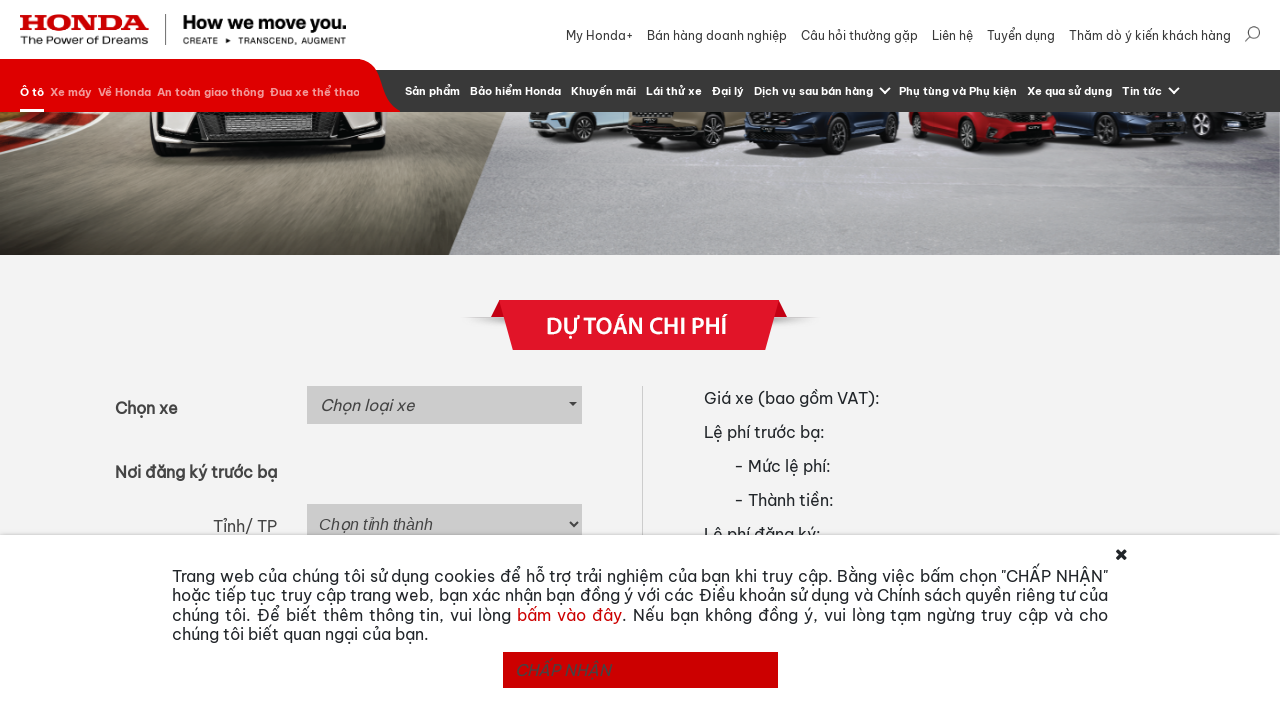

Clicked car model dropdown button at (444, 405) on xpath=//button[@id='selectize-input']
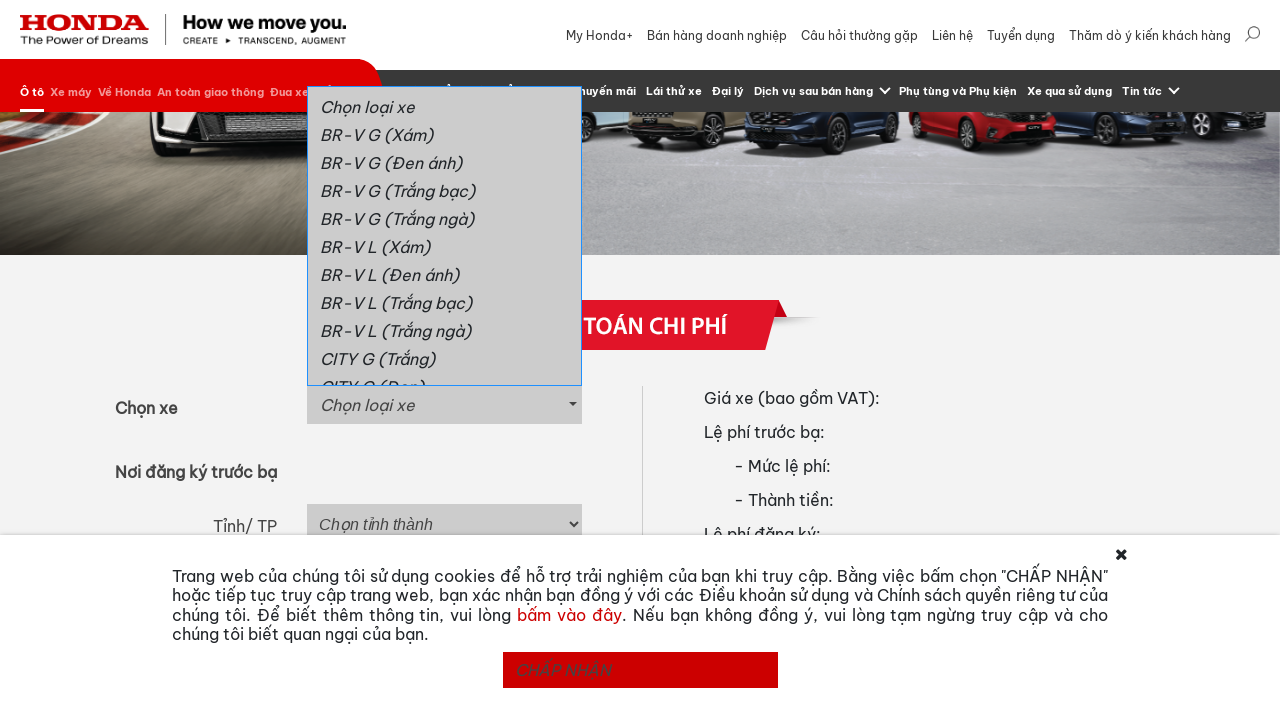

Car model dropdown menu appeared
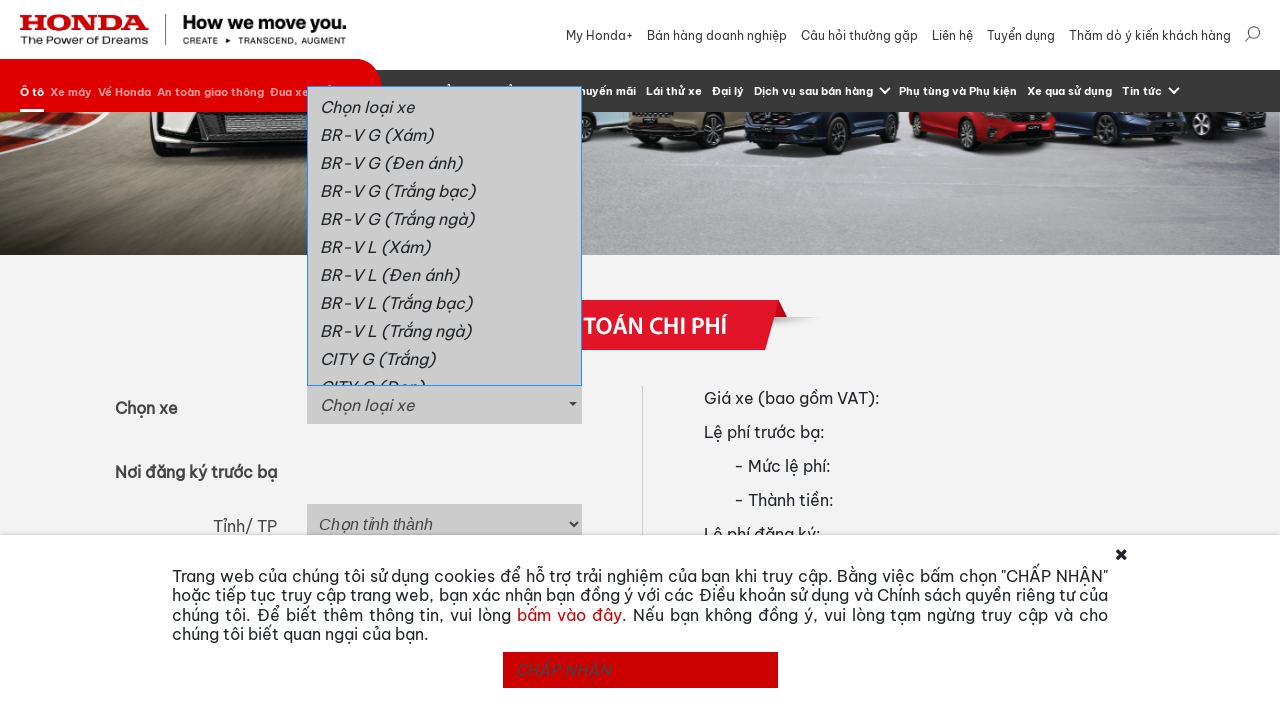

Selected CITY G from car model dropdown at (444, 361) on .dropdown-menu.show a:has-text('CITY G')
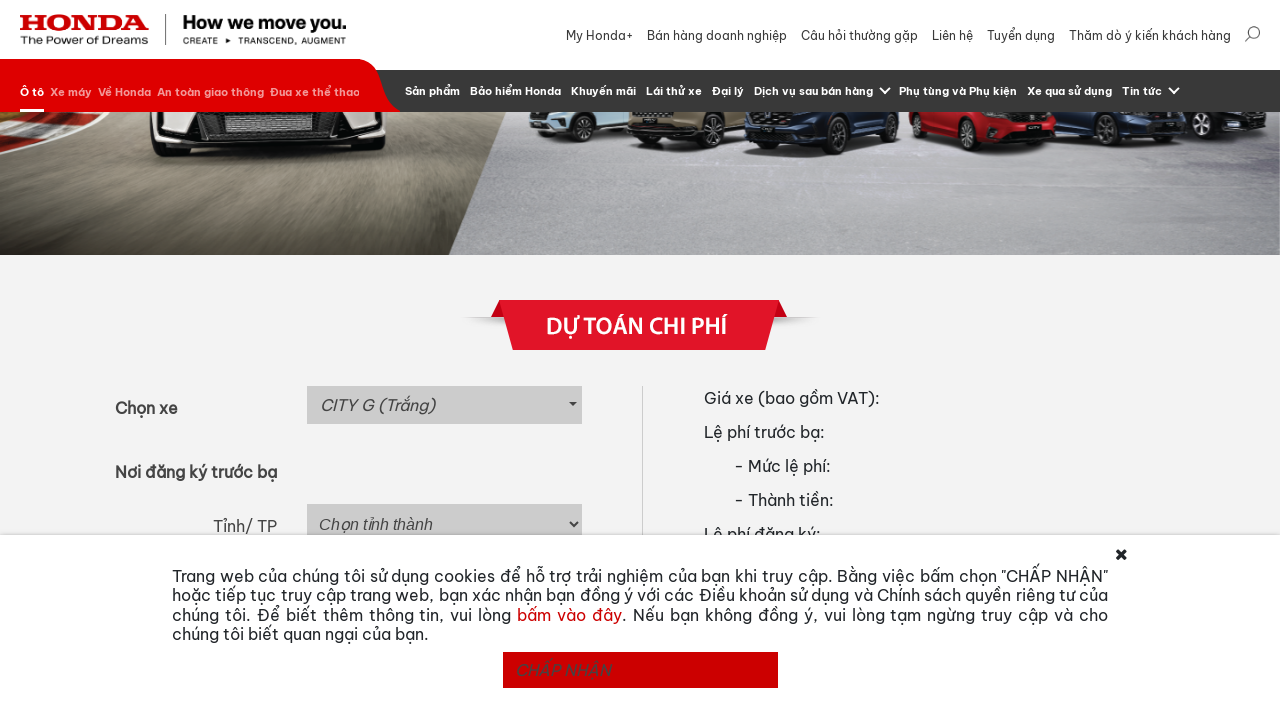

Scrolled to cost estimates section
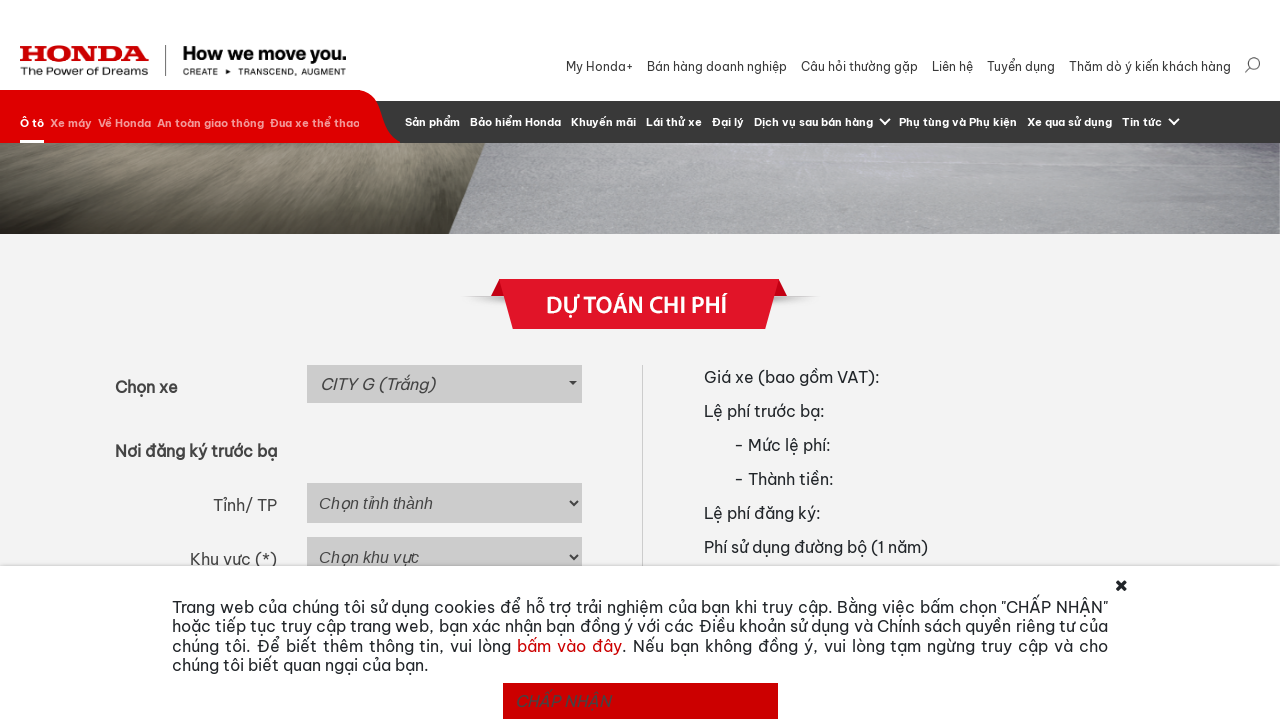

Selected province 'Bắc Kạn' from dropdown on //select[@id='province']
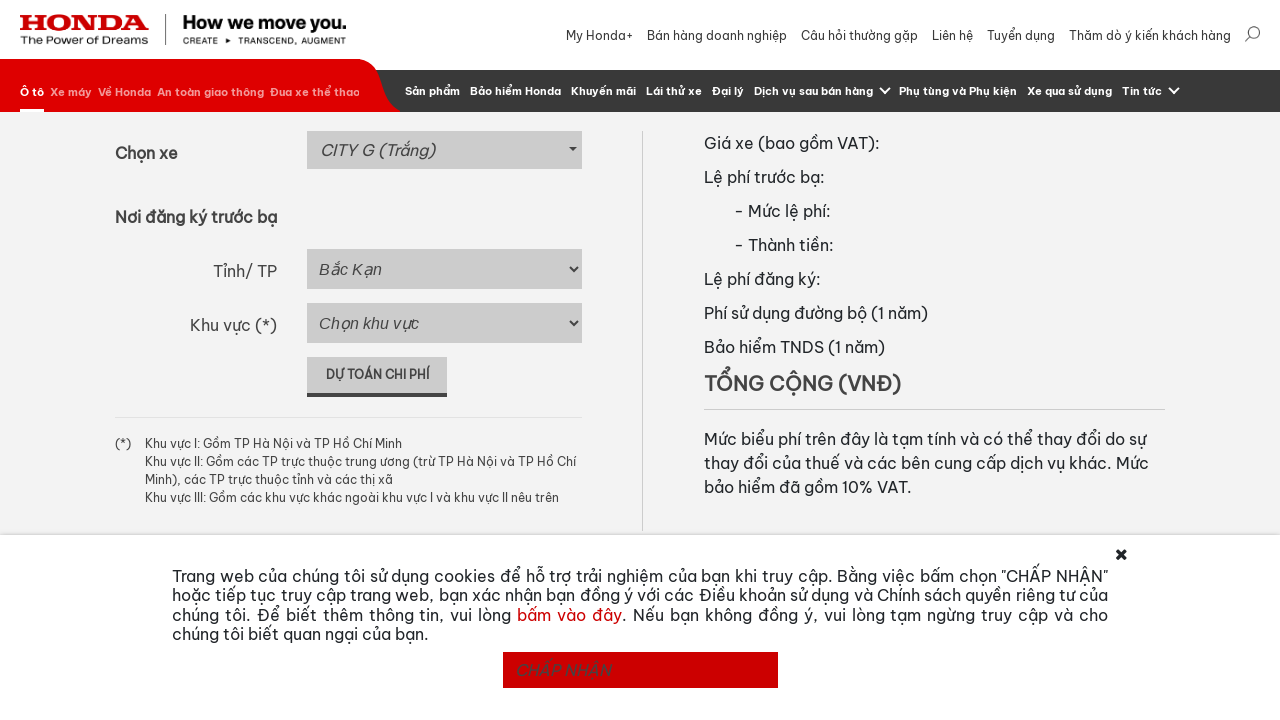

Selected registration fee area 'Khu vực III' from dropdown on //select[@id='registration_fee']
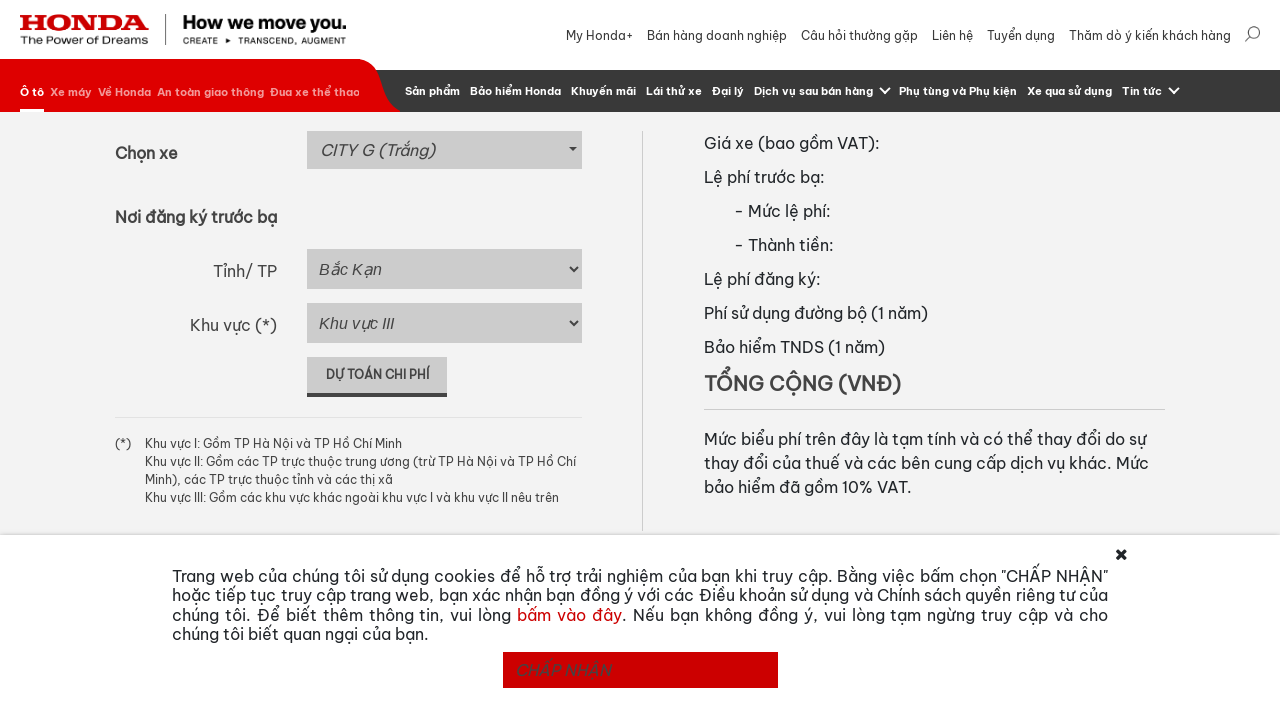

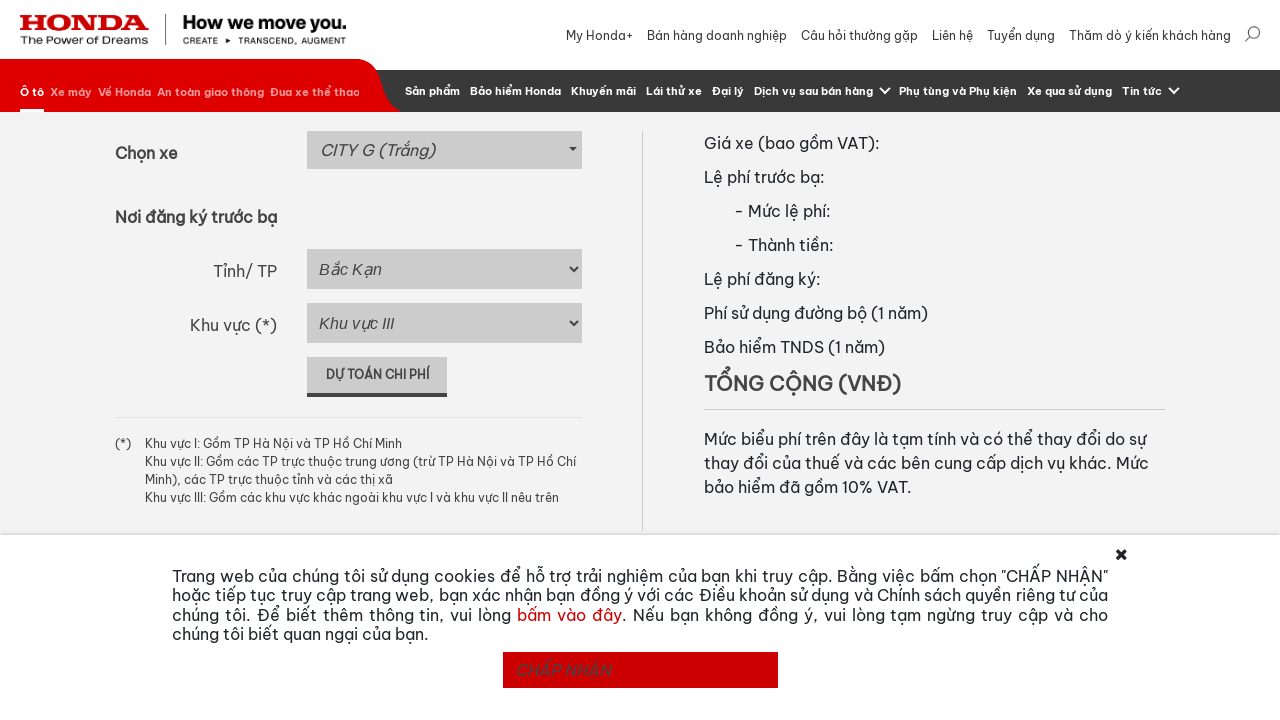